Tests navigation on the Demoblaze demo e-commerce site by clicking the Home link

Starting URL: https://www.demoblaze.com/

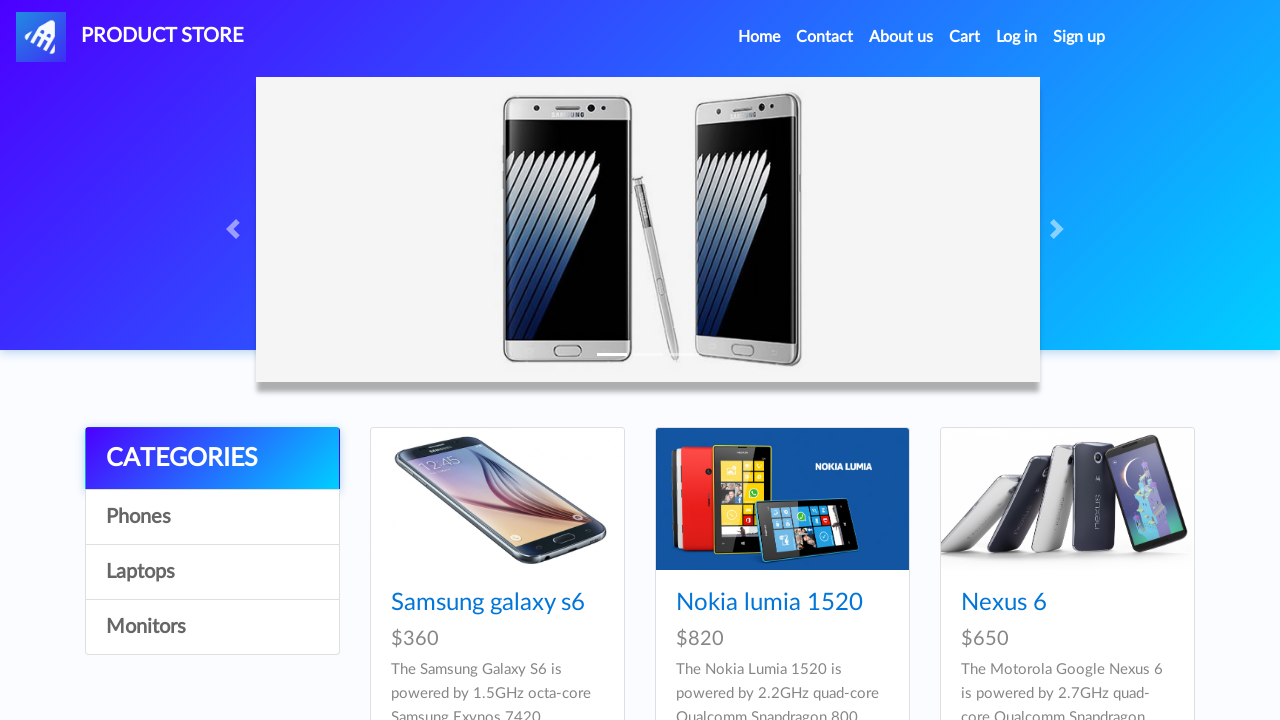

Clicked the Home link on Demoblaze navigation at (759, 37) on xpath=//*[text()='Home ']
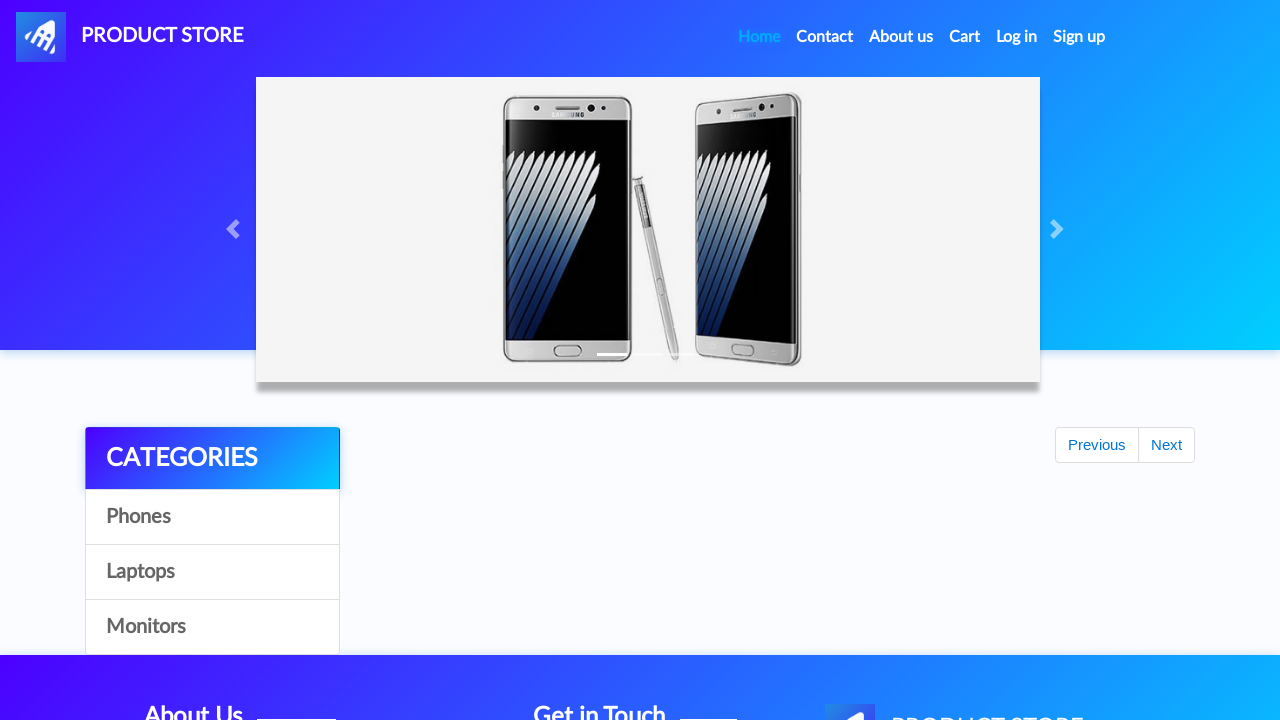

Page loaded and network idle reached after Home navigation
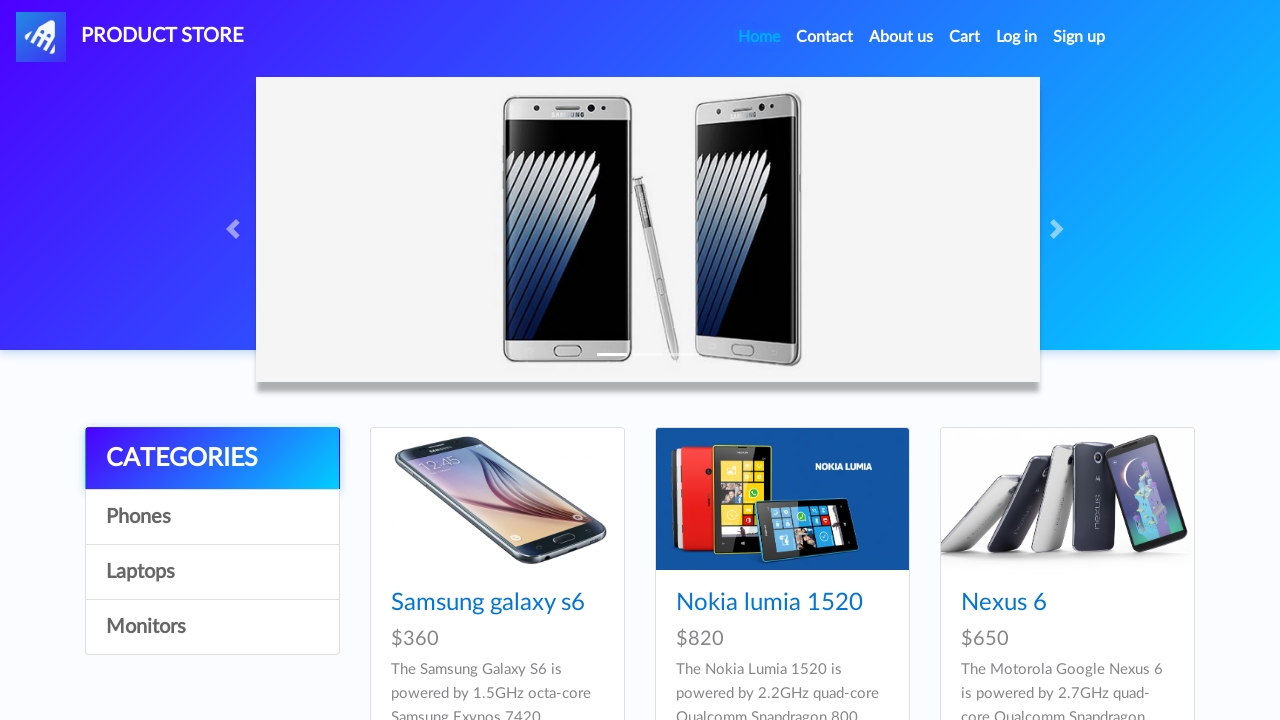

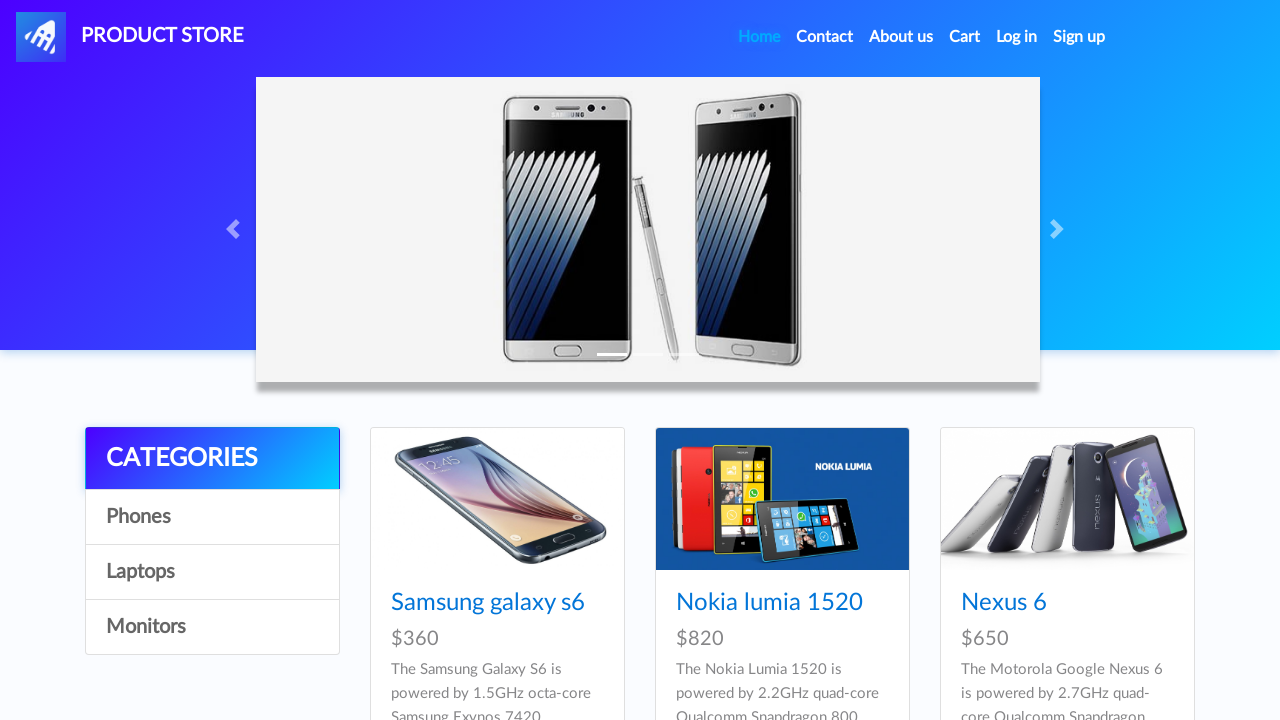